Tests navigation to the Elements section by clicking on the Elements card and verifying the URL and header text.

Starting URL: https://demoqa.com

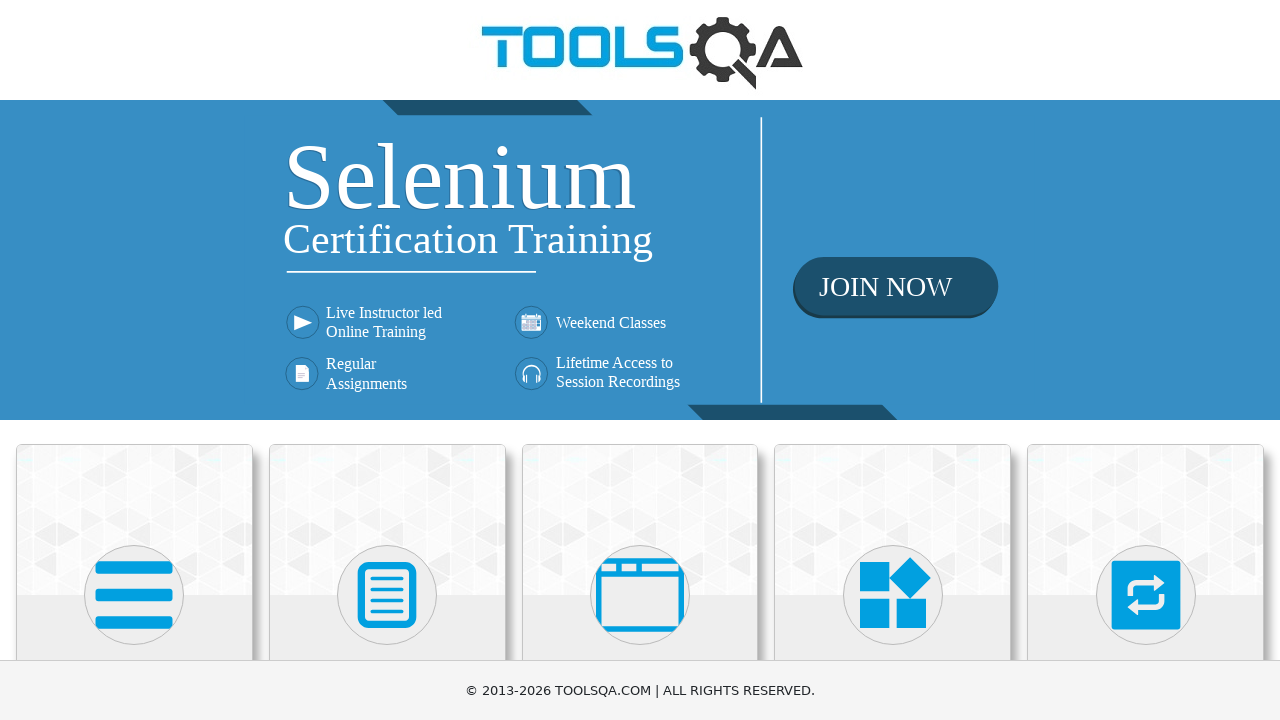

Clicked on the Elements card at (134, 360) on (//h5)[1]
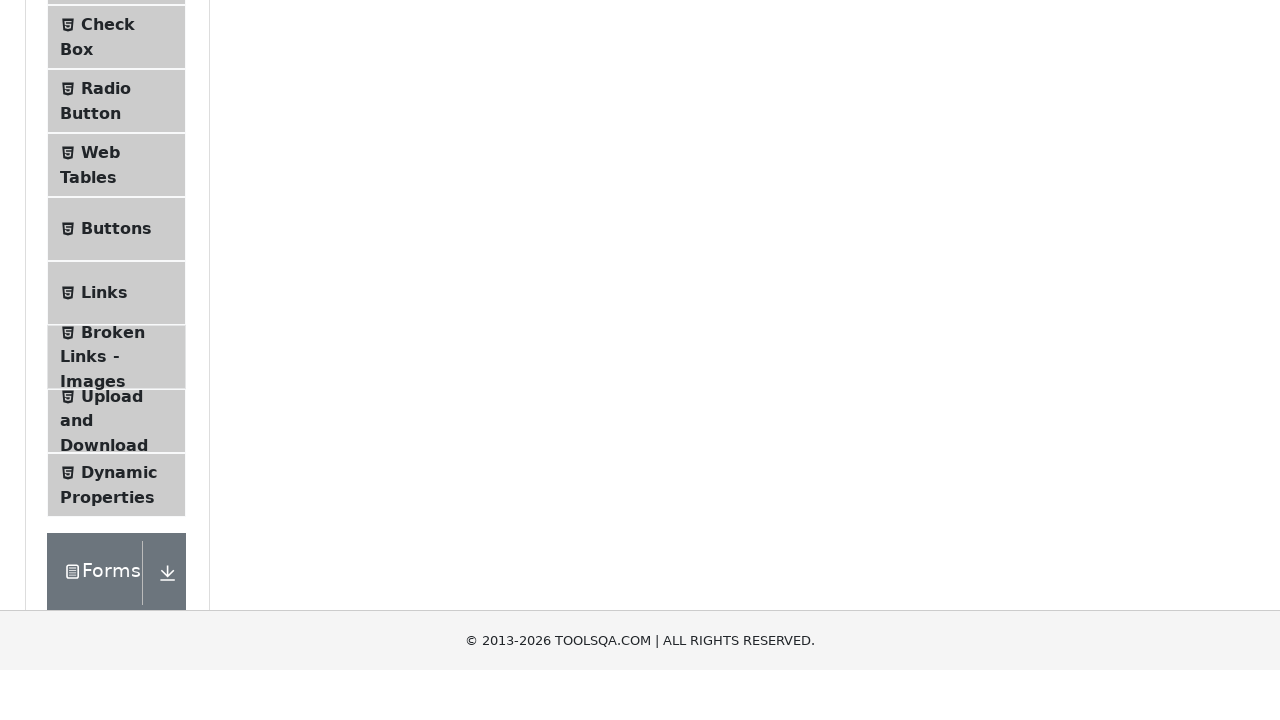

Navigated to Elements section - URL verified as https://demoqa.com/elements
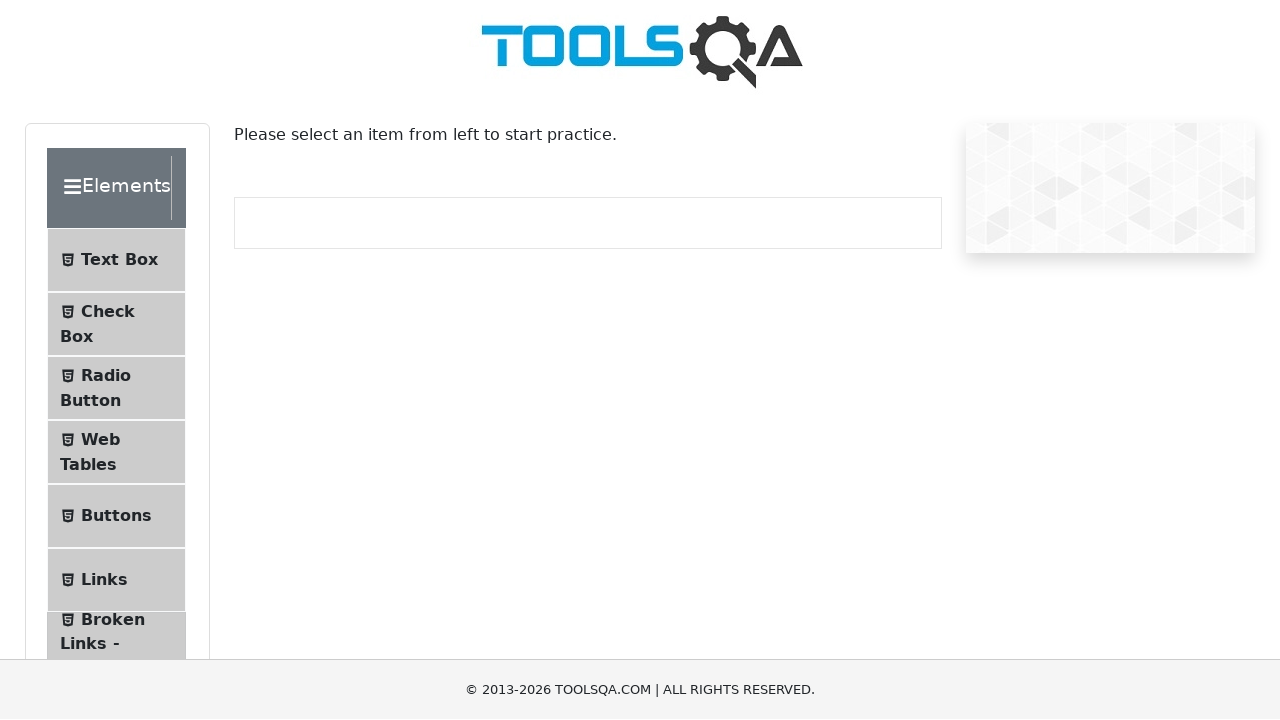

Elements header text is displayed on the page
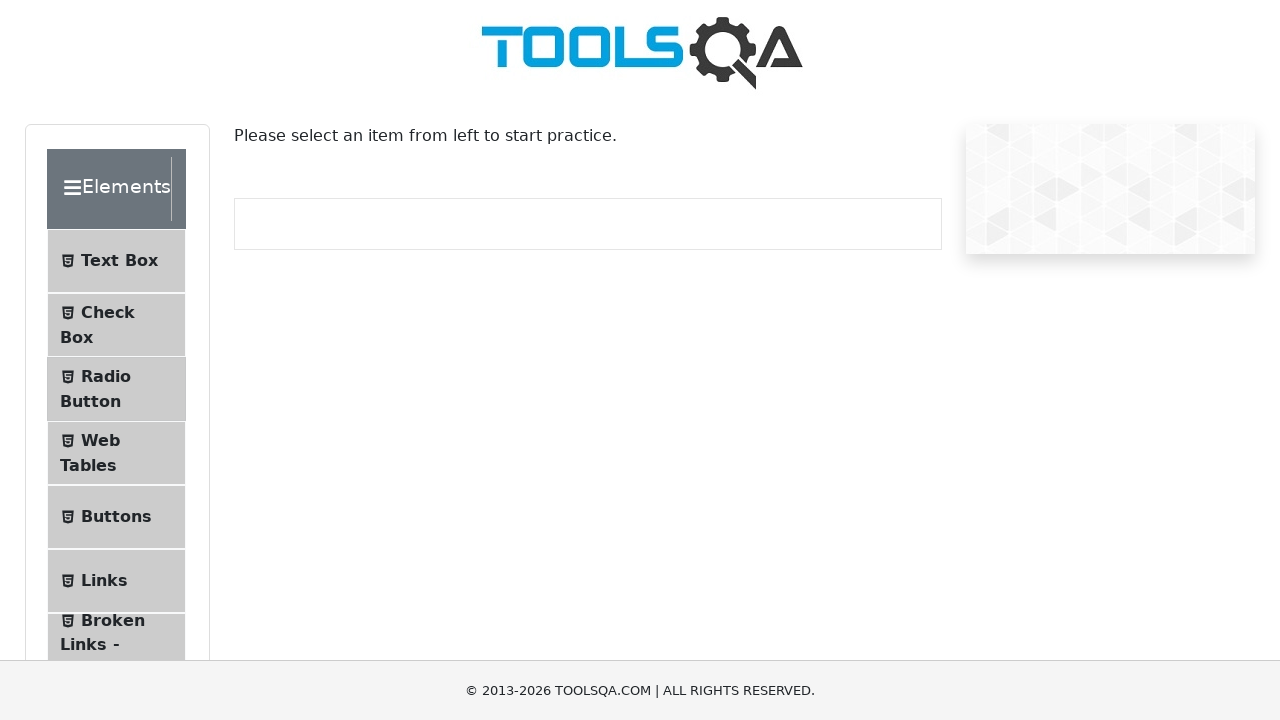

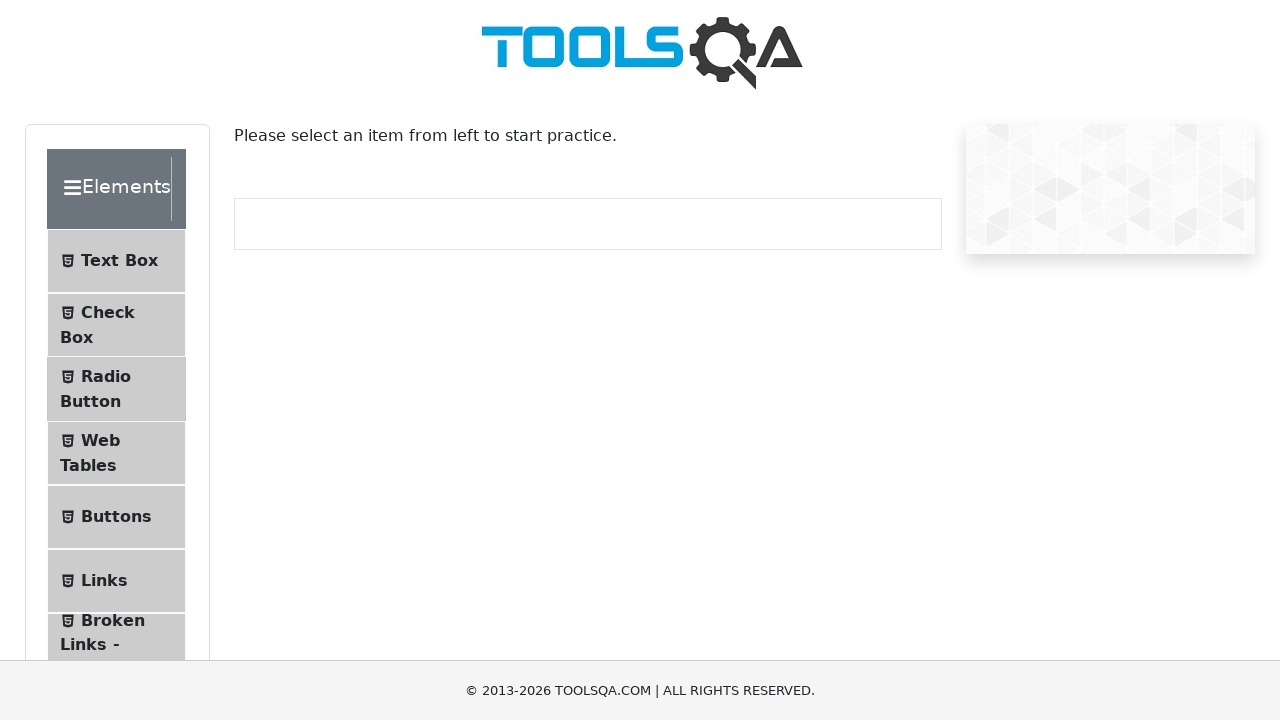